Tests window handling functionality by clicking to open a new window, switching between parent and child windows, and verifying content on each window

Starting URL: https://the-internet.herokuapp.com/

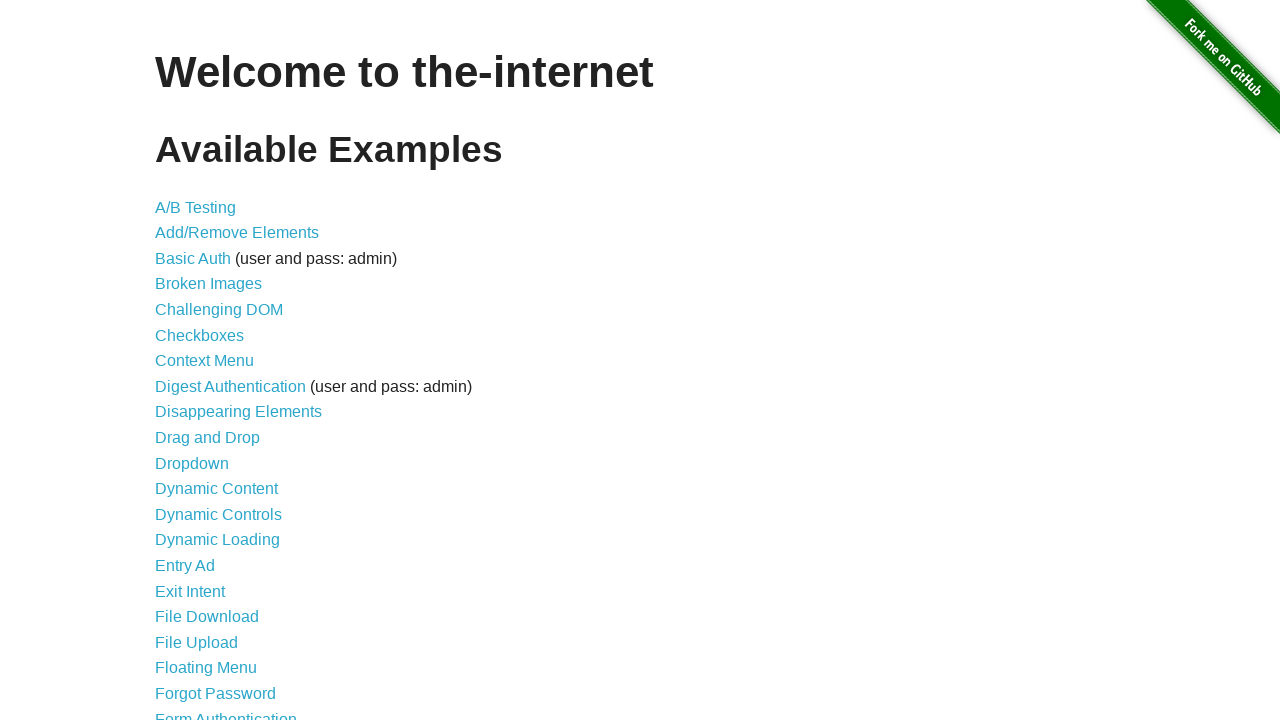

Clicked on 'Multiple Windows' link at (218, 369) on xpath=//a[text()='Multiple Windows']
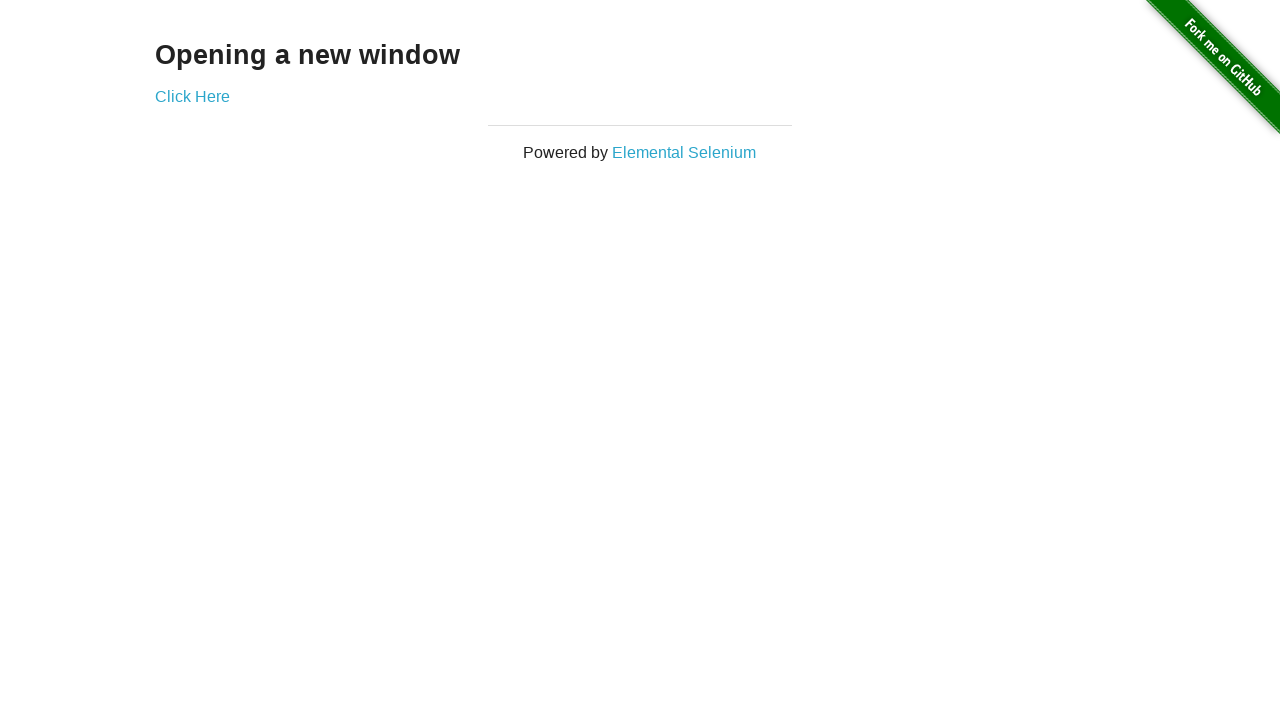

Clicked link to open new window at (192, 96) on a[href*='windows']
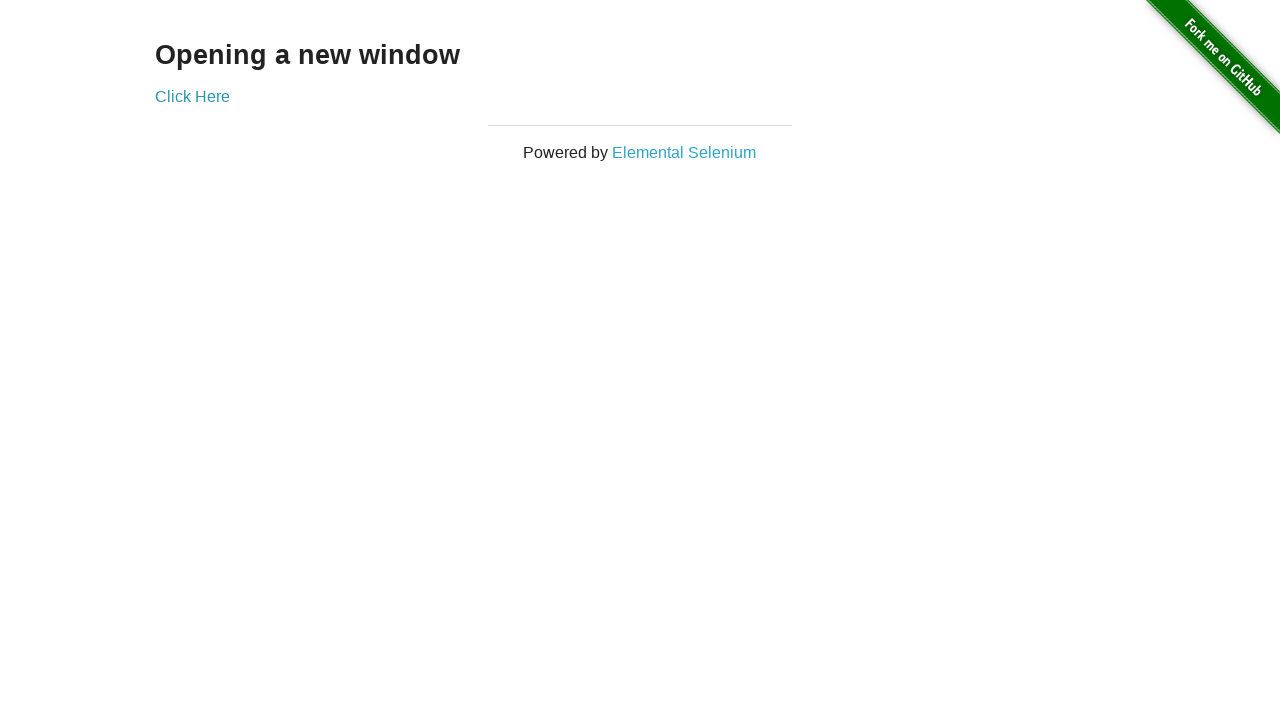

Captured new child window page object
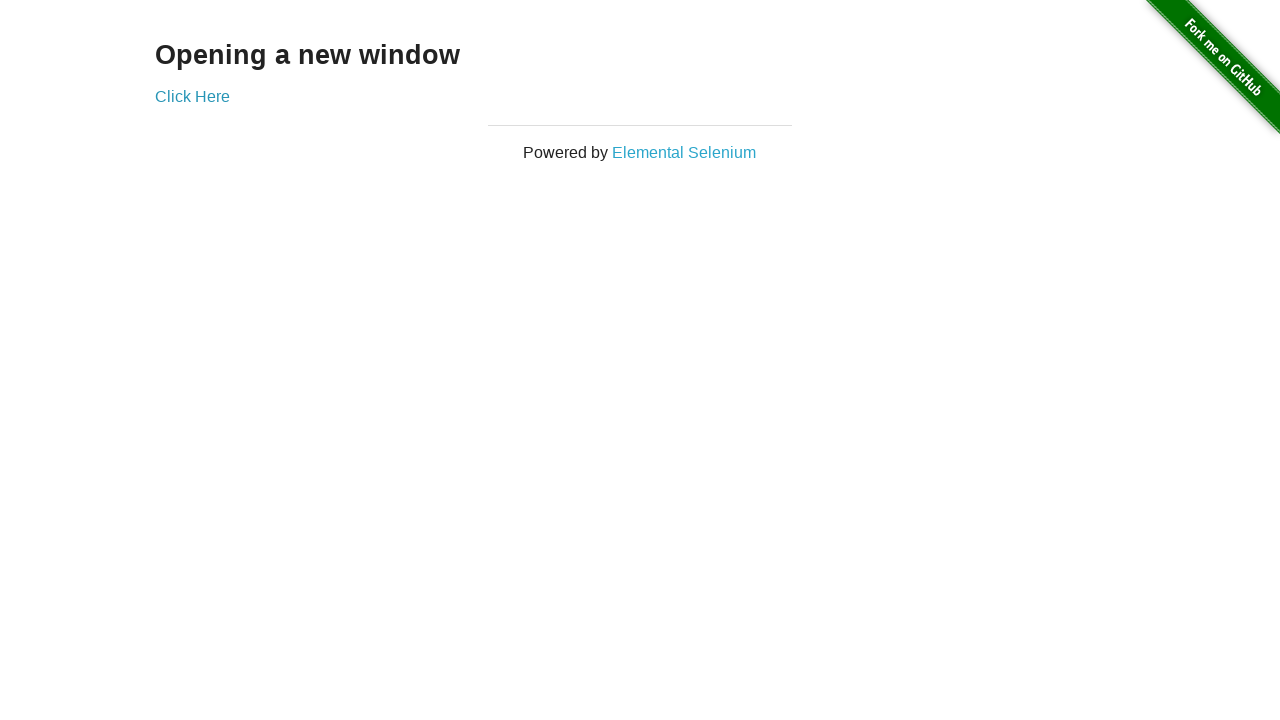

Child window content loaded and div.example selector found
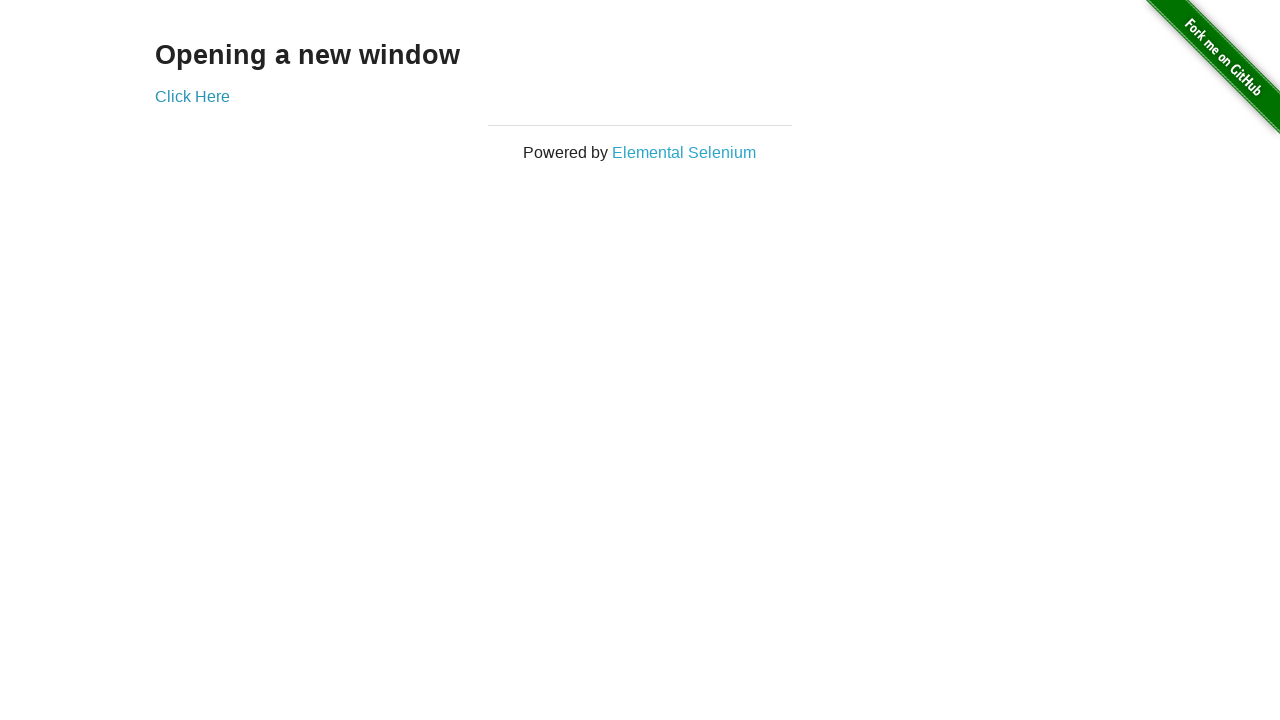

Extracted and printed content from child window div.example
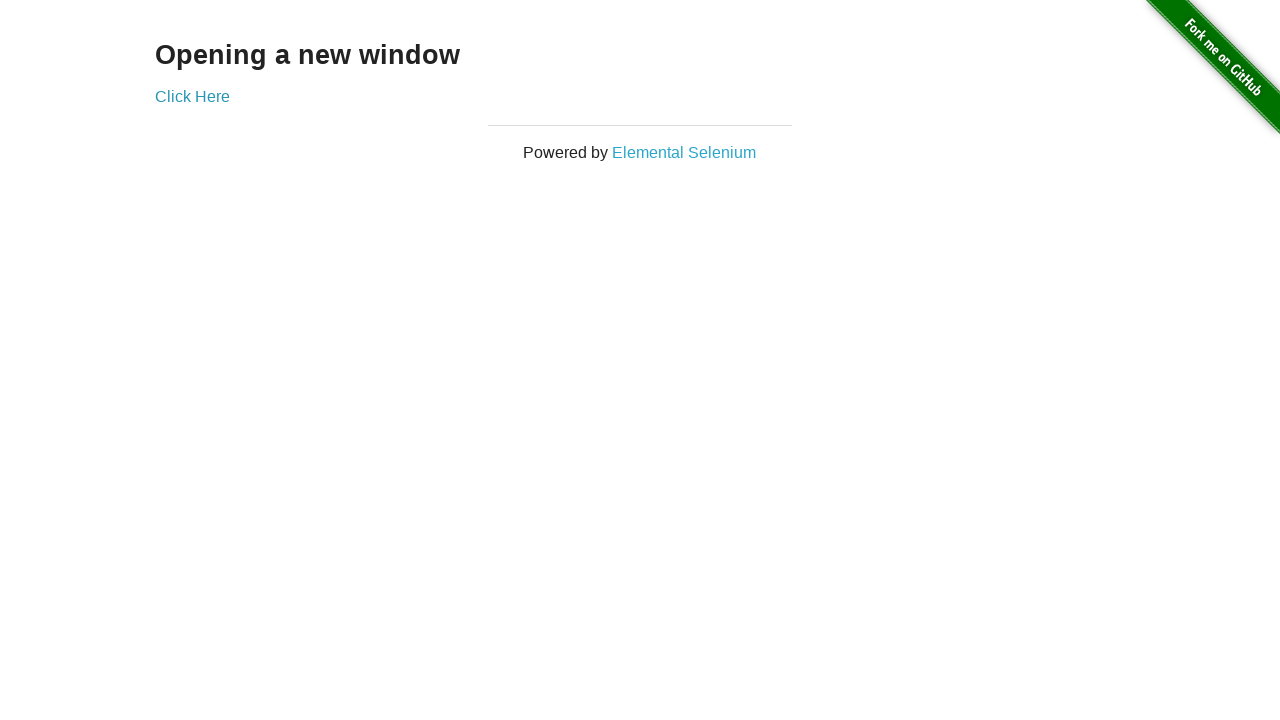

Switched focus back to parent window
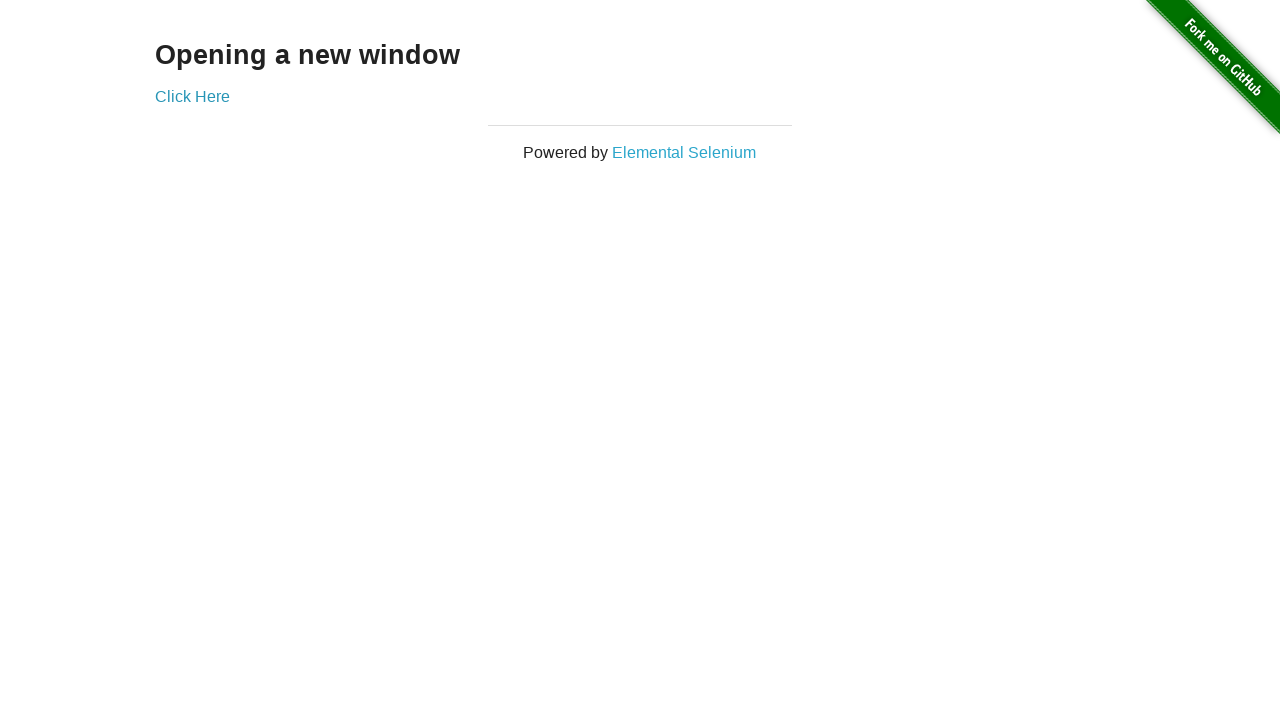

Extracted and printed heading text from parent window
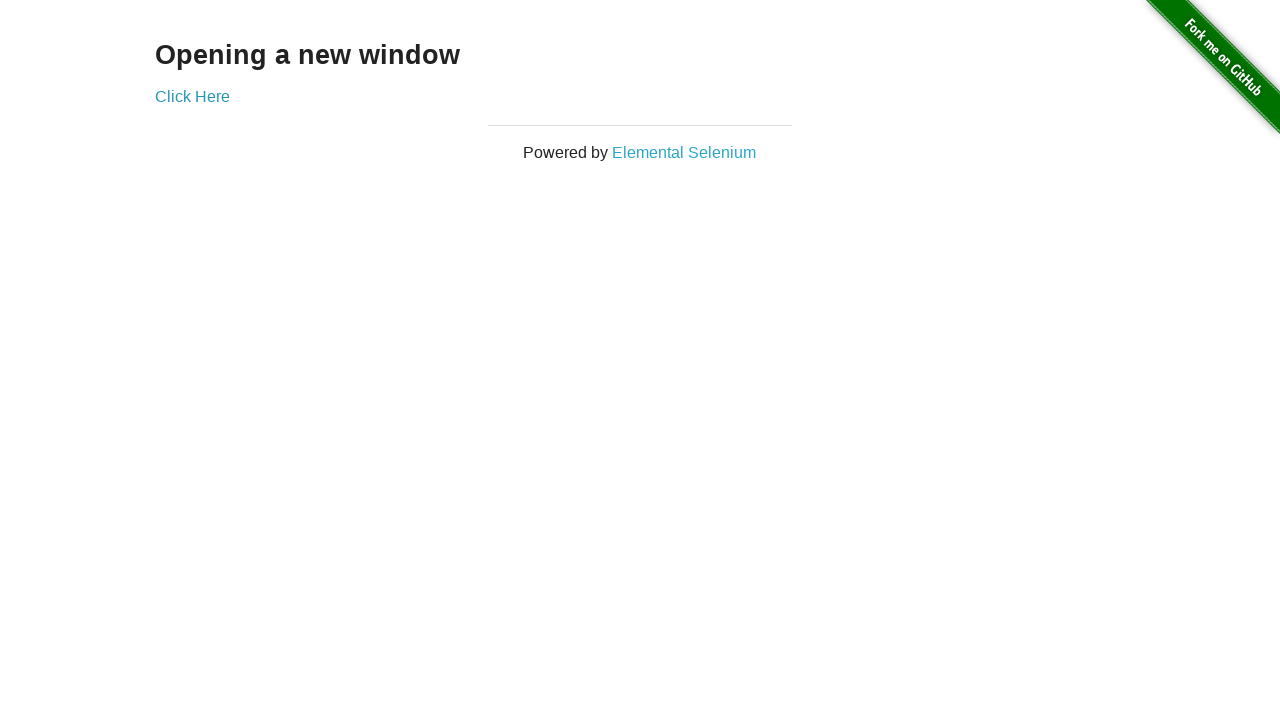

Closed the child window
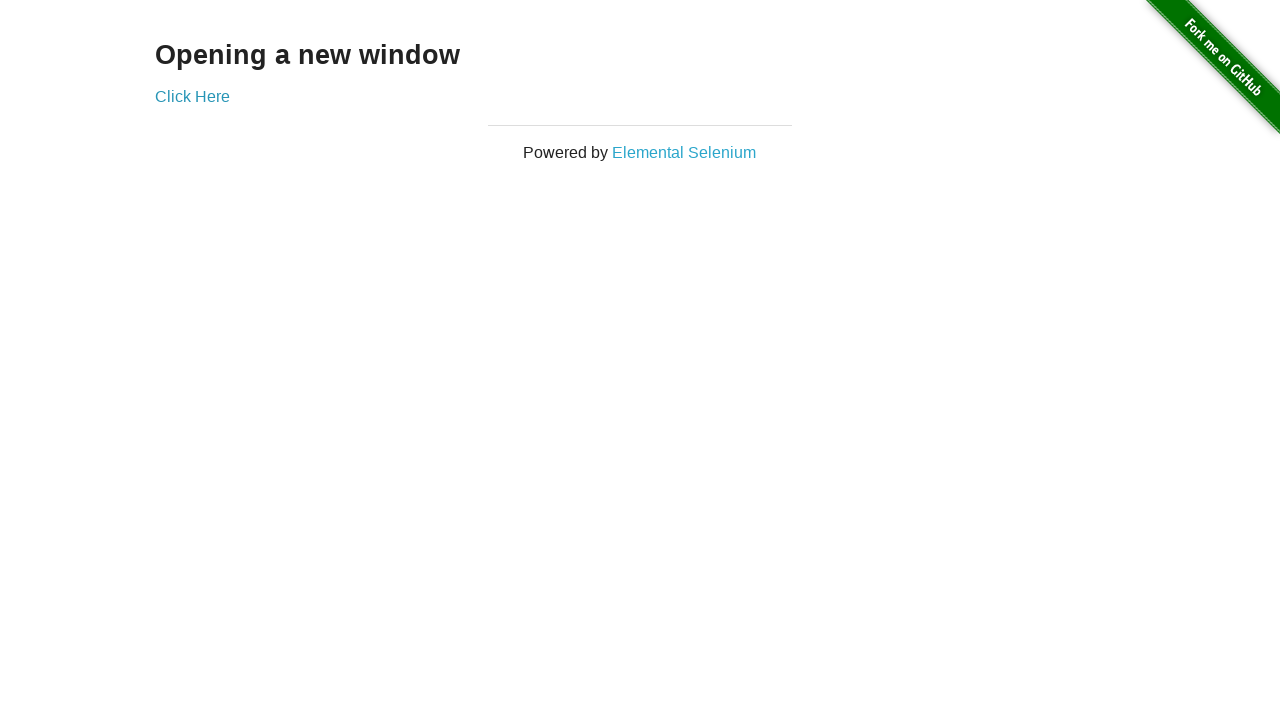

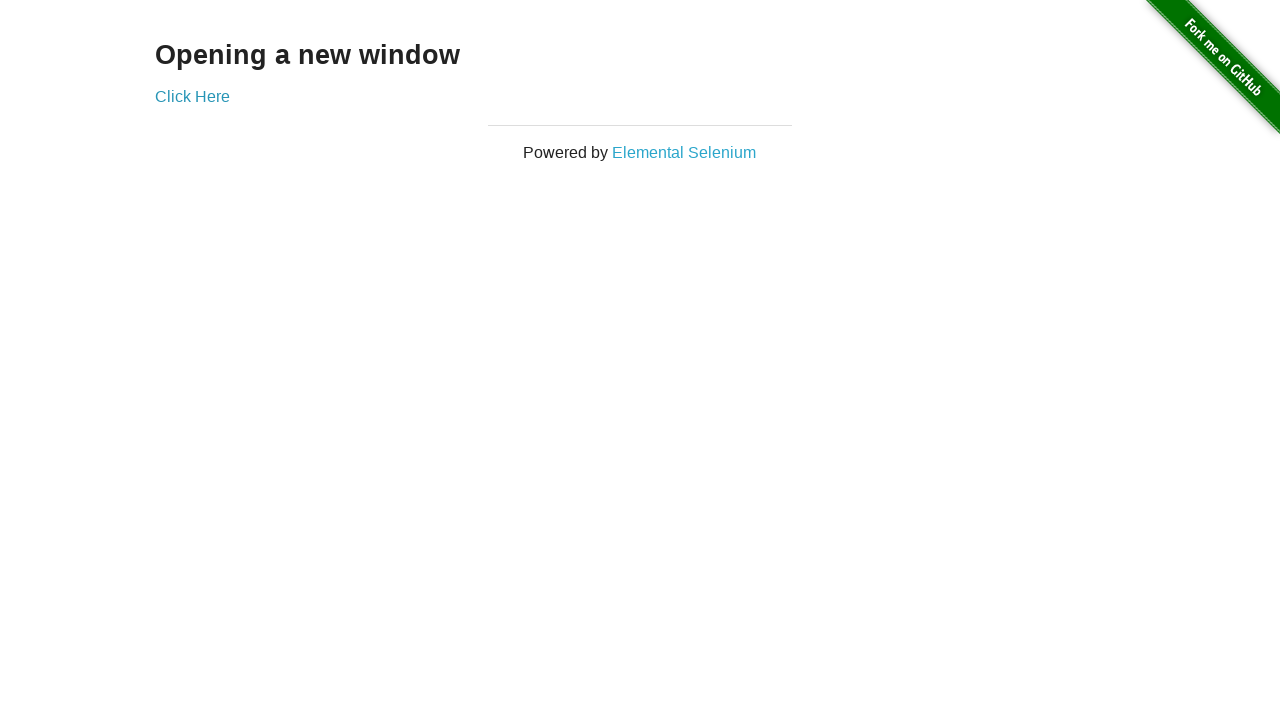